Tests handling a confirm JavaScript alert by clicking the trigger button and accepting the confirmation

Starting URL: https://v1.training-support.net/selenium/javascript-alerts

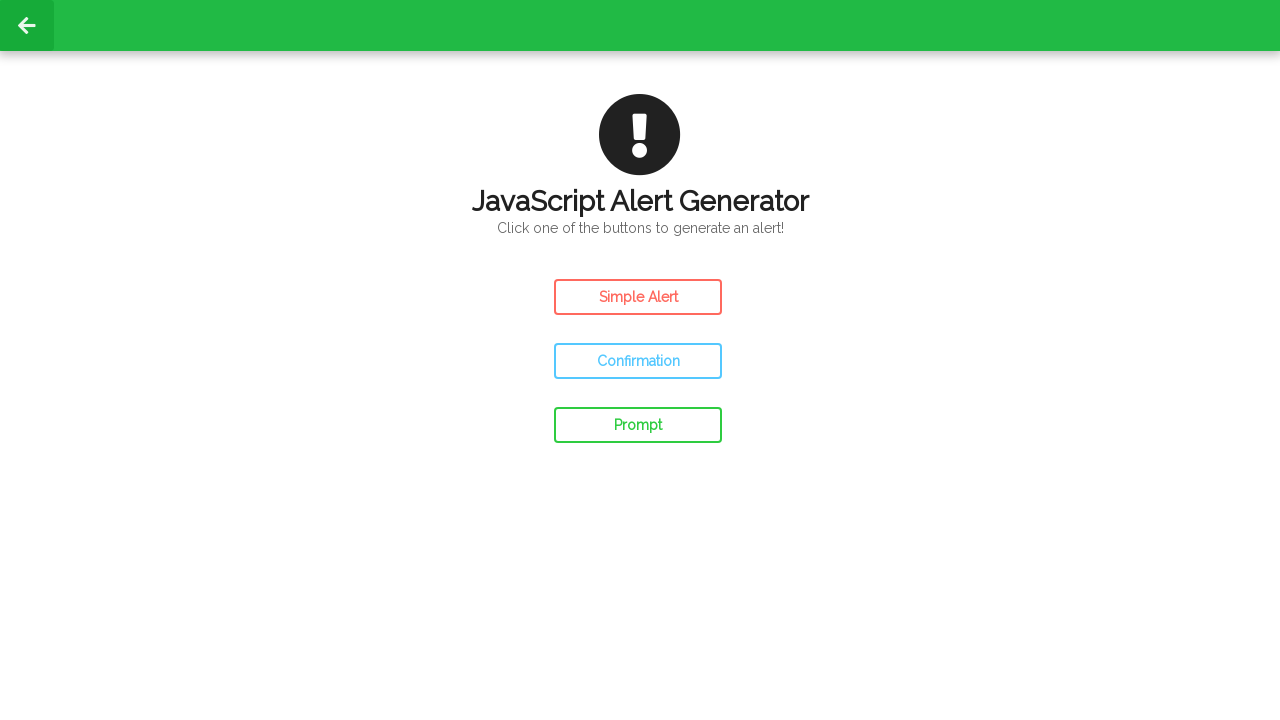

Set up dialog handler to accept confirm alerts
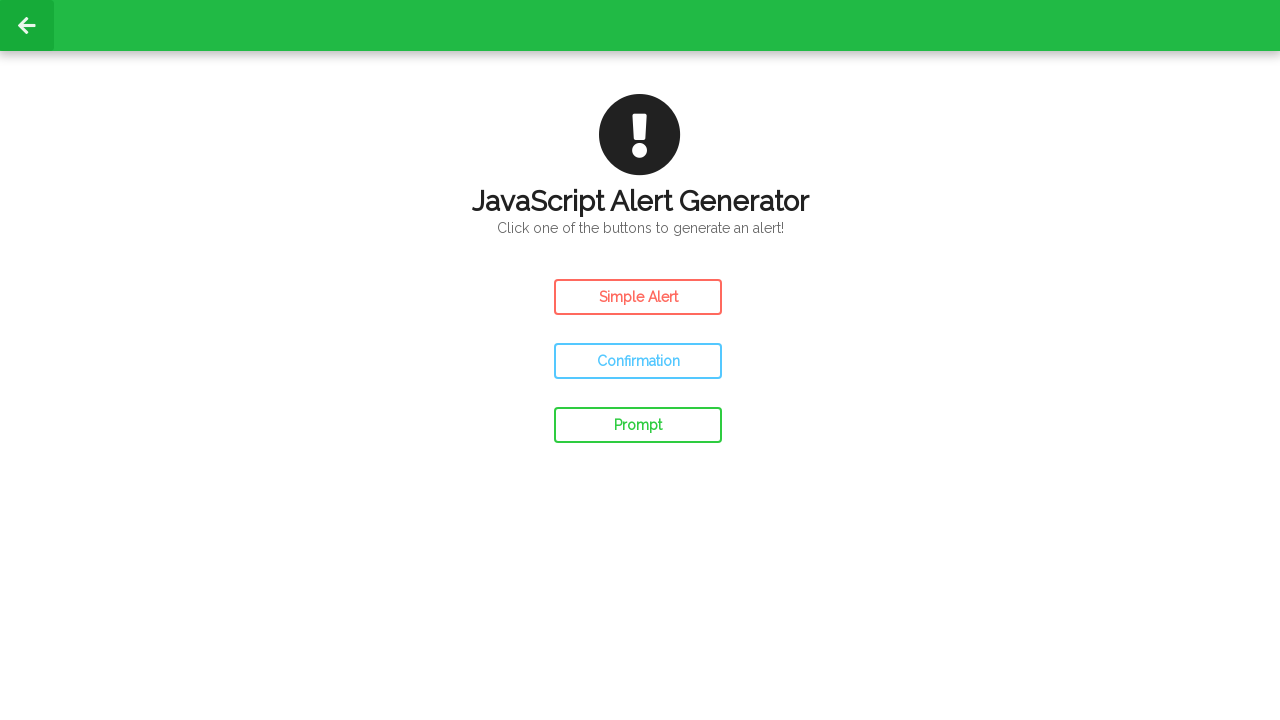

Clicked the Confirm Alert button at (638, 361) on #confirm
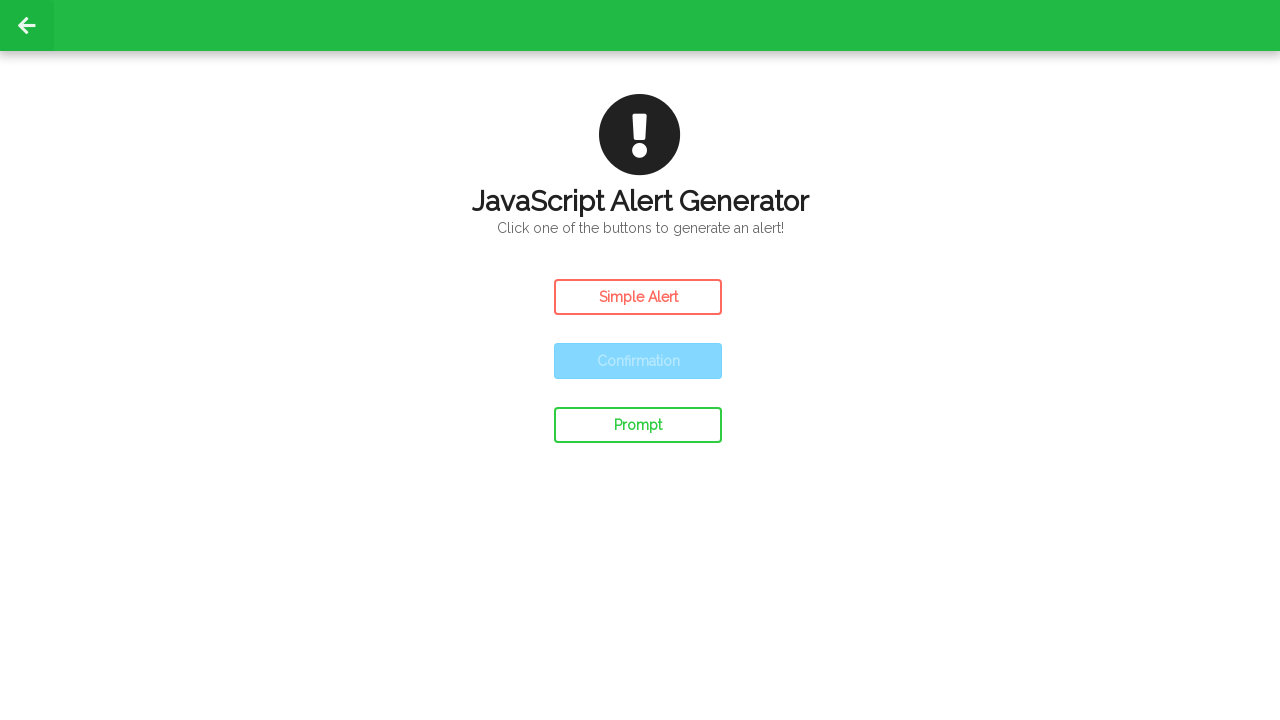

Waited 500ms for alert to be handled
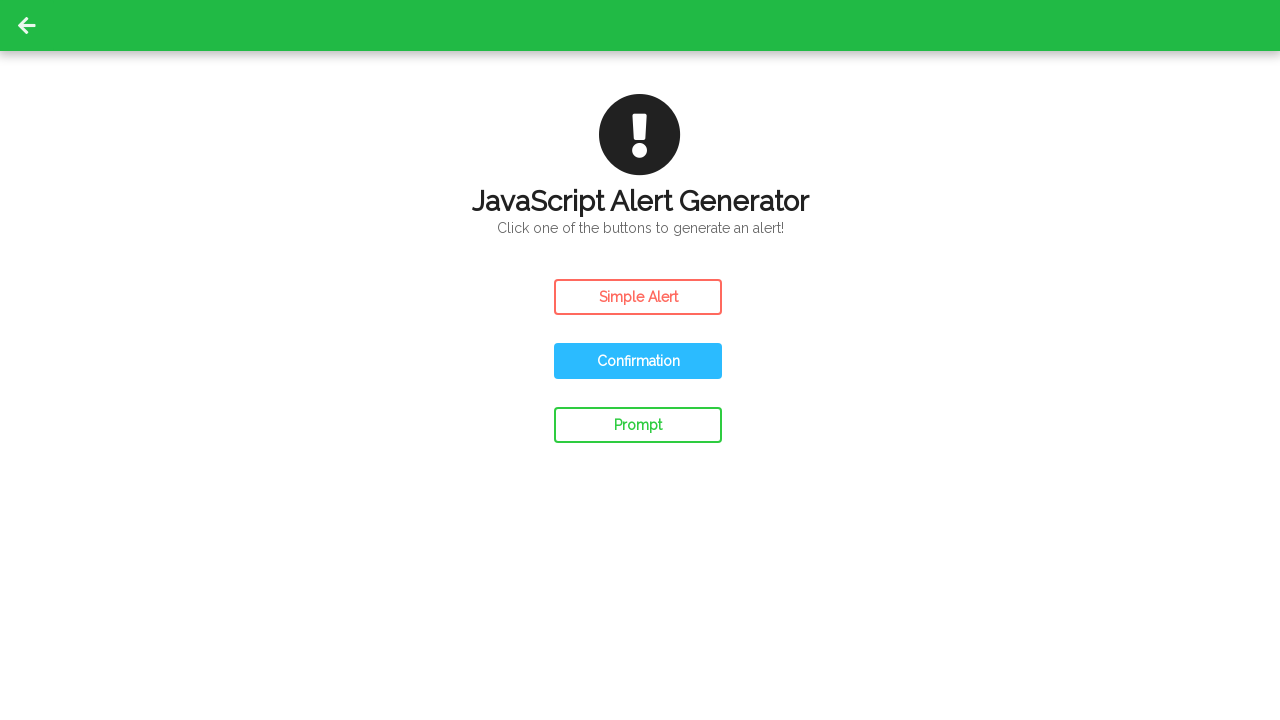

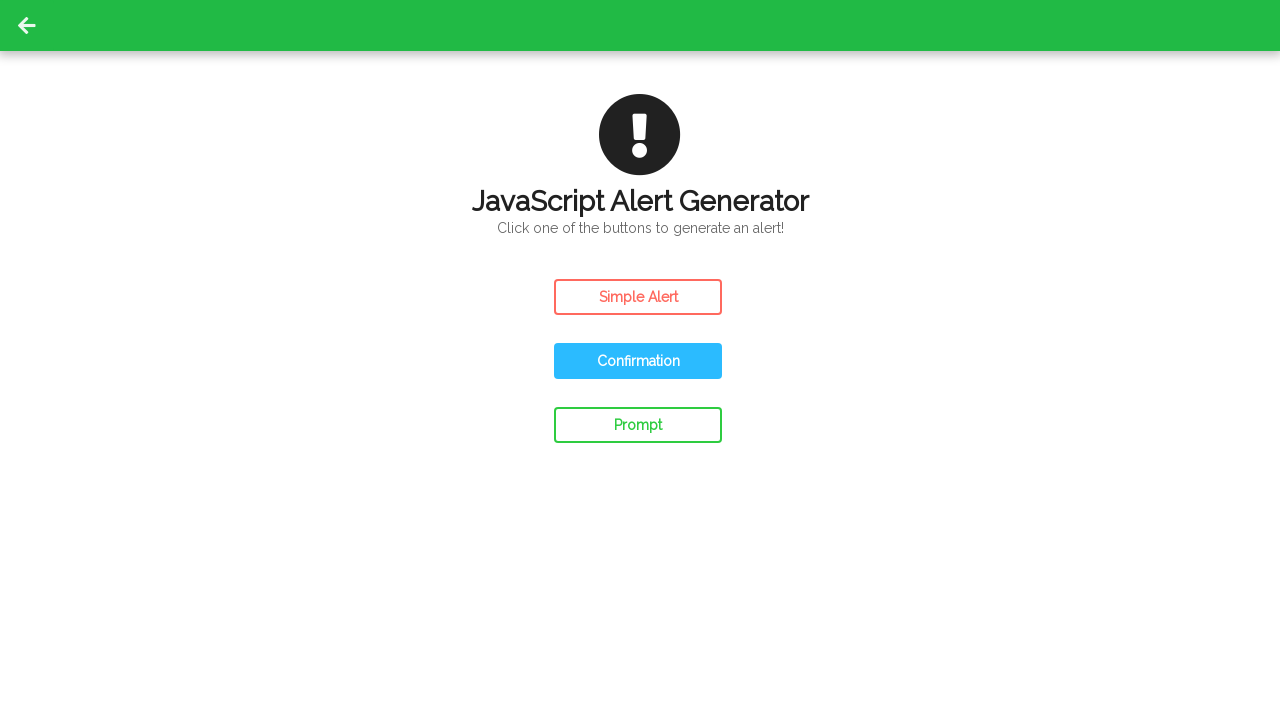